Navigates to RedBus website and verifies the page loads by checking the URL and title are accessible.

Starting URL: https://www.redbus.in/

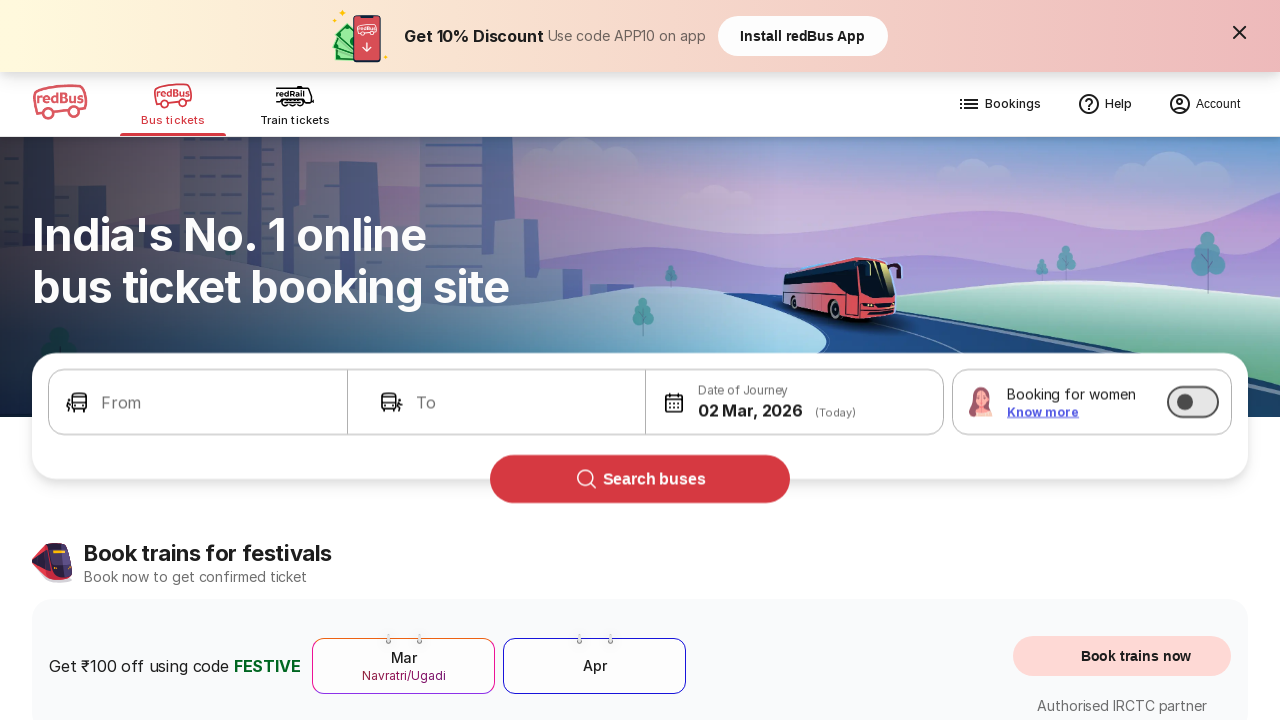

Retrieved current page URL
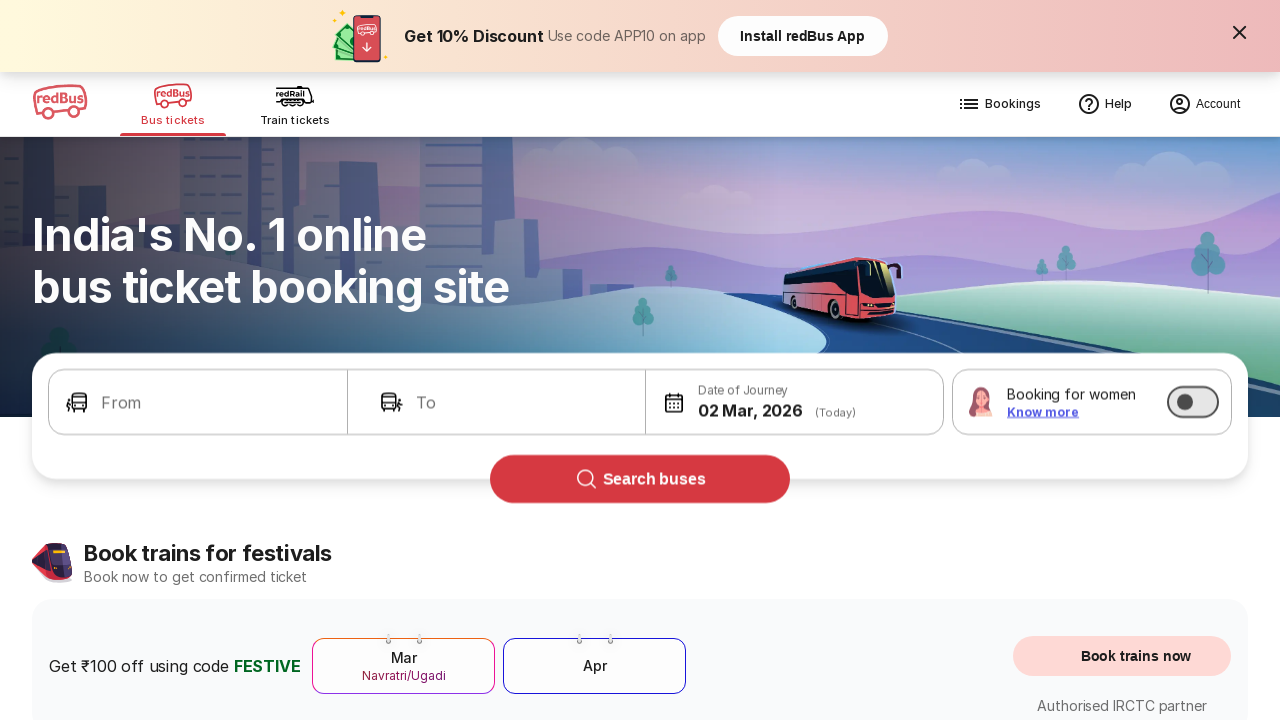

Retrieved page title
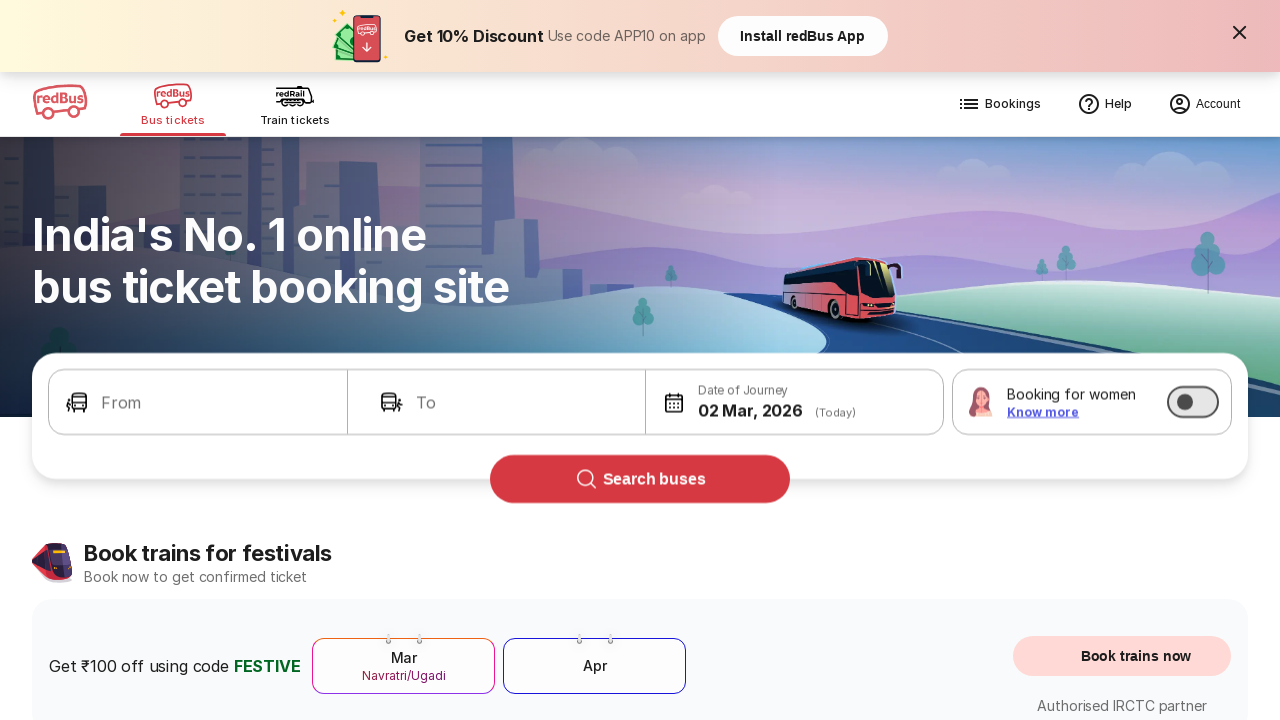

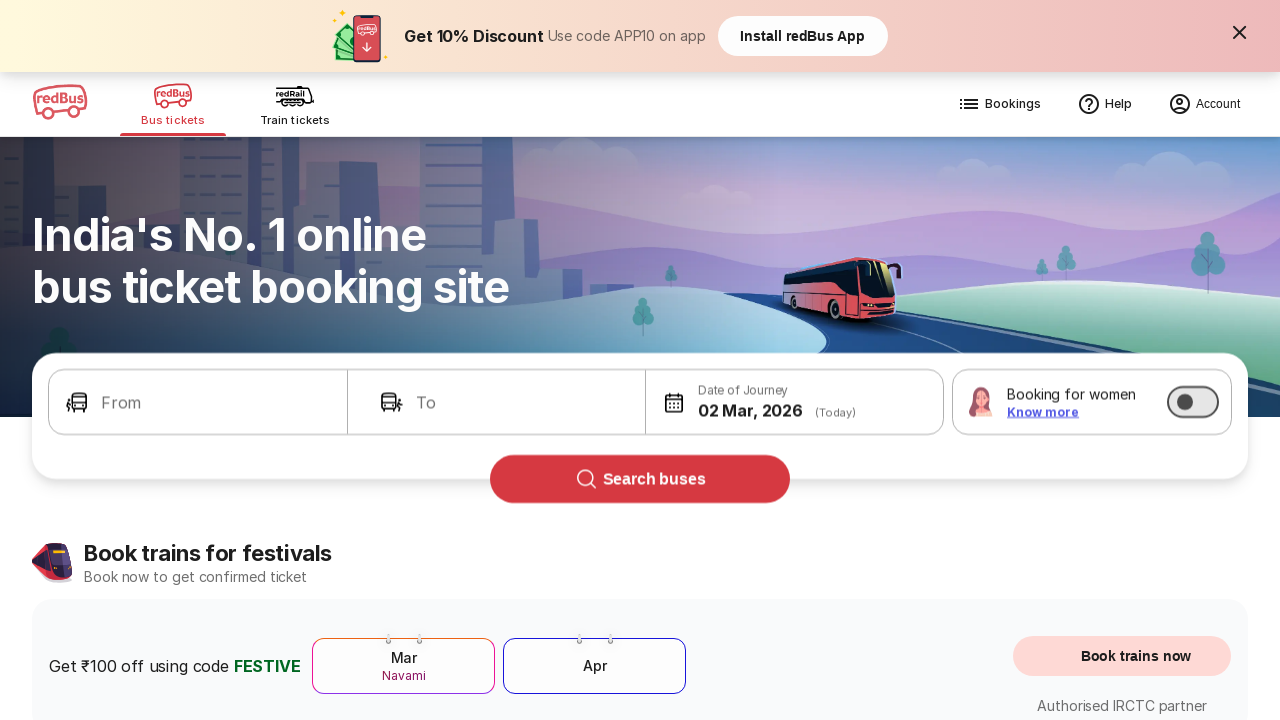